Tests a web form by entering text into a text field and clicking the submit button, then verifies the form was submitted successfully by checking the confirmation message.

Starting URL: https://www.selenium.dev/selenium/web/web-form.html

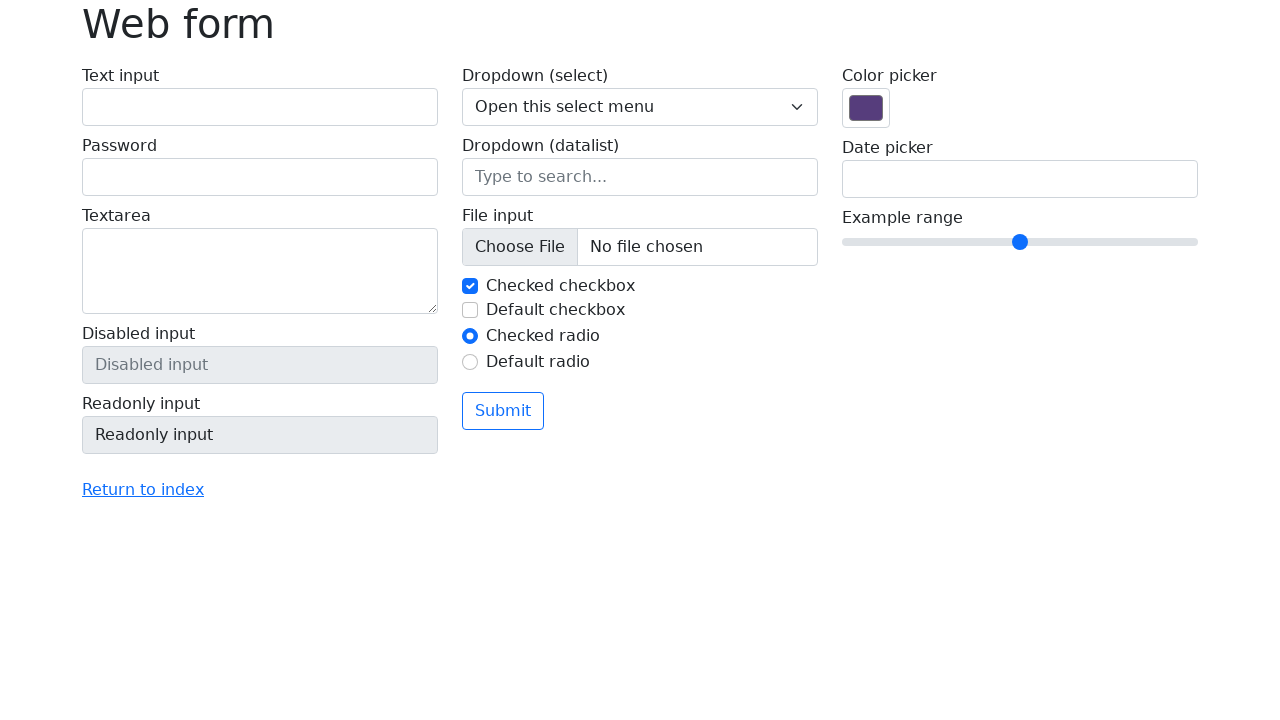

Filled text input field with 'Testing Chrome' on #my-text-id
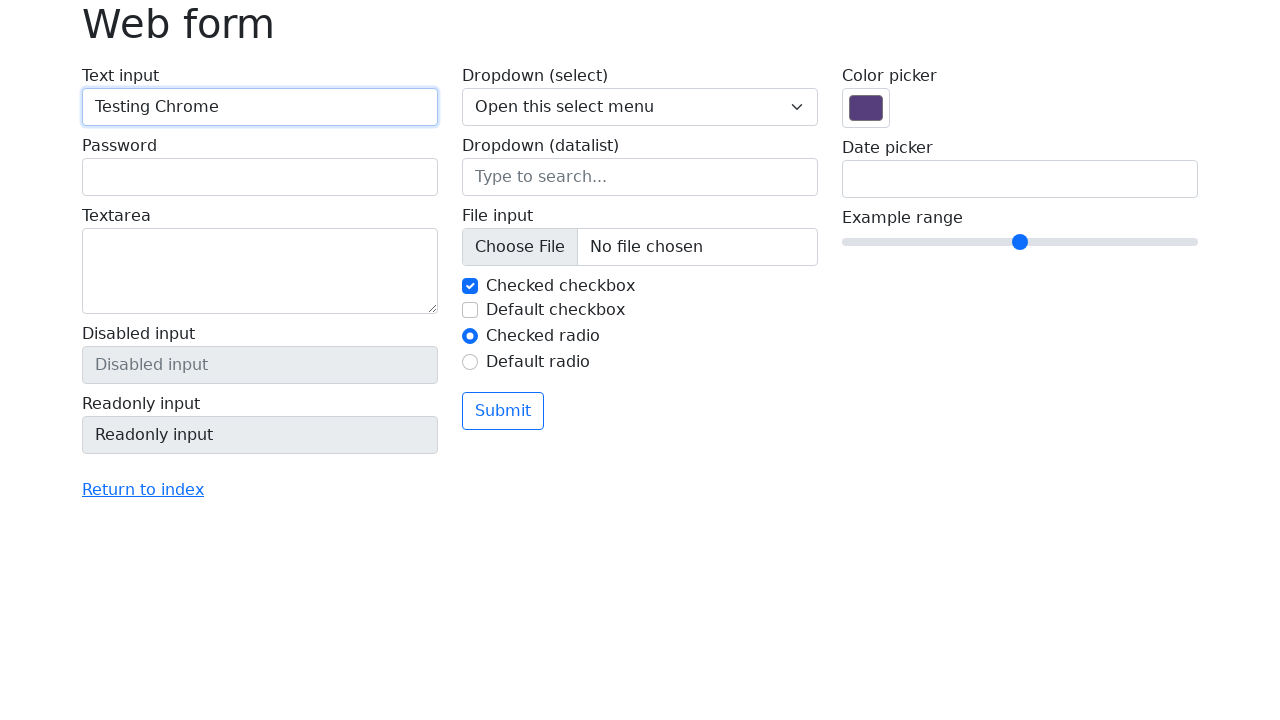

Clicked the submit button at (503, 411) on xpath=//button
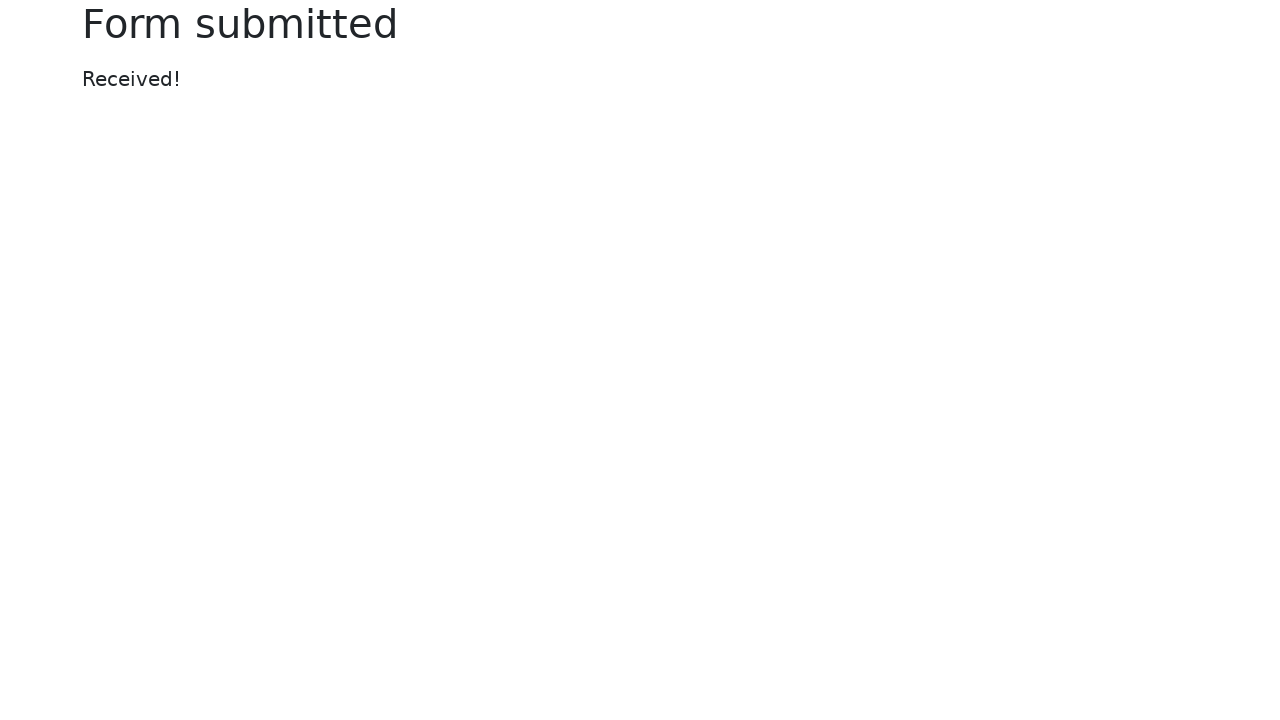

Form submission confirmation heading loaded
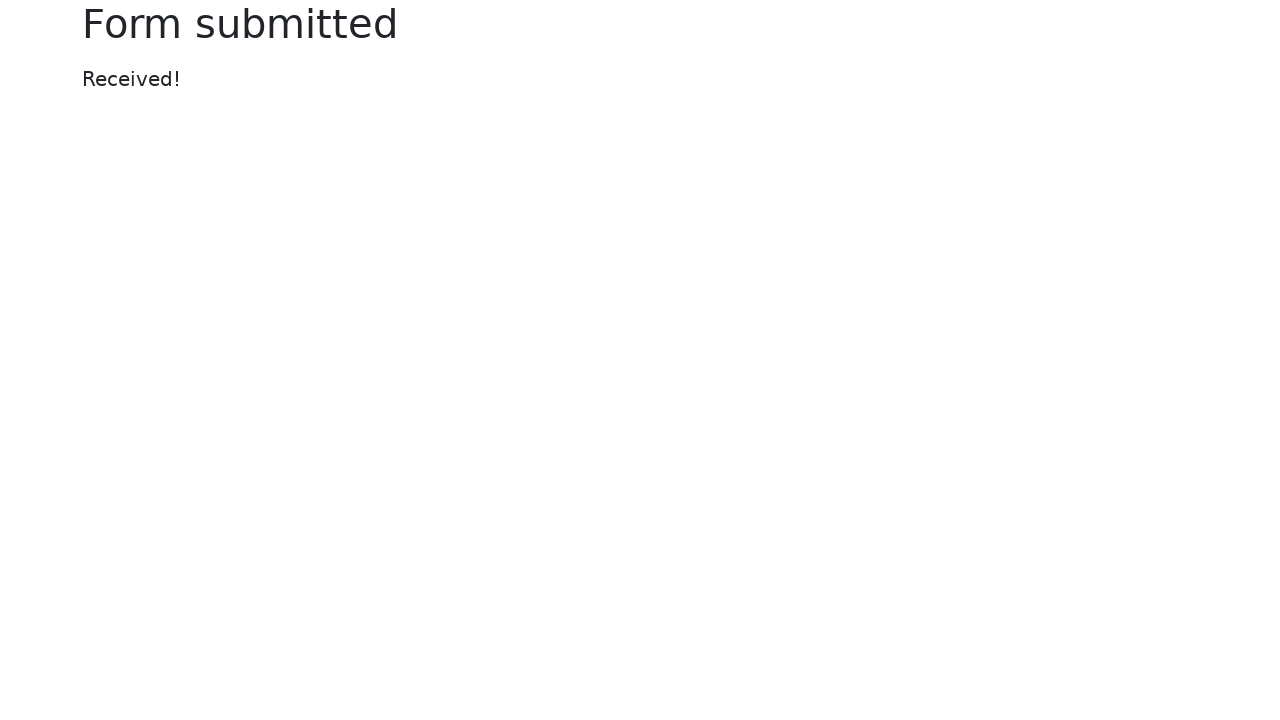

Retrieved confirmation text: 'Form submitted'
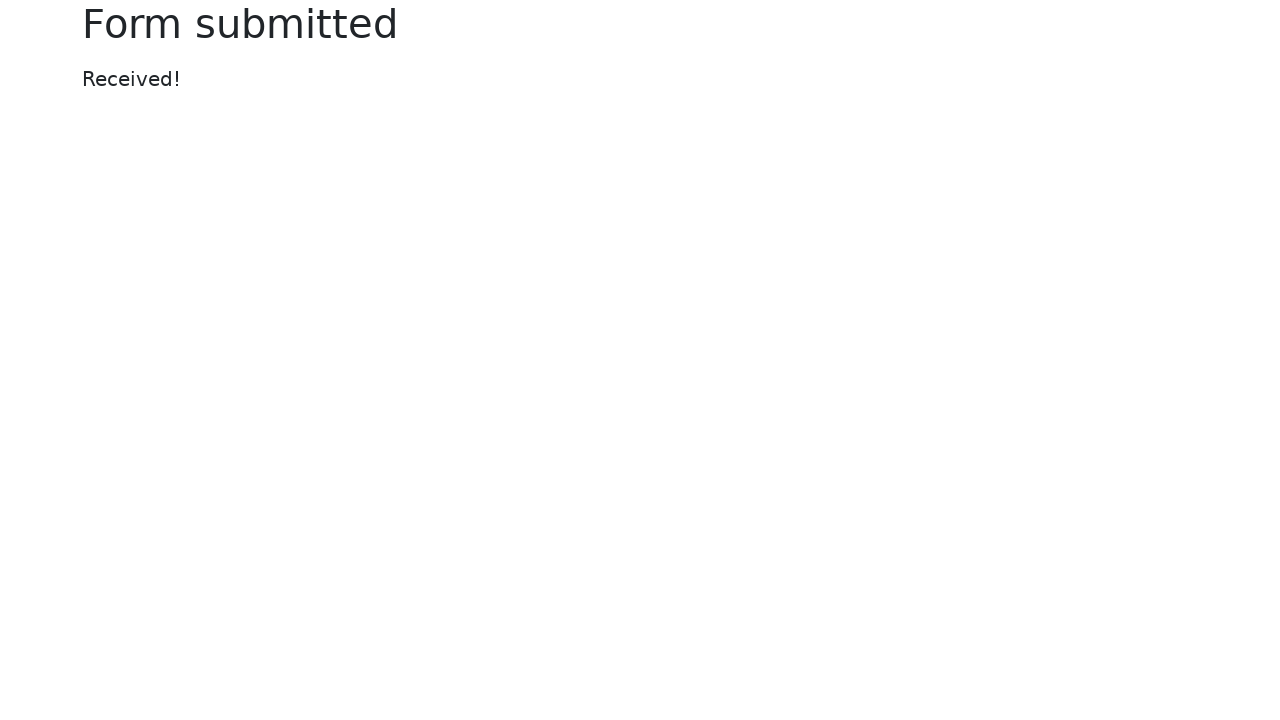

Verified confirmation message equals 'Form submitted'
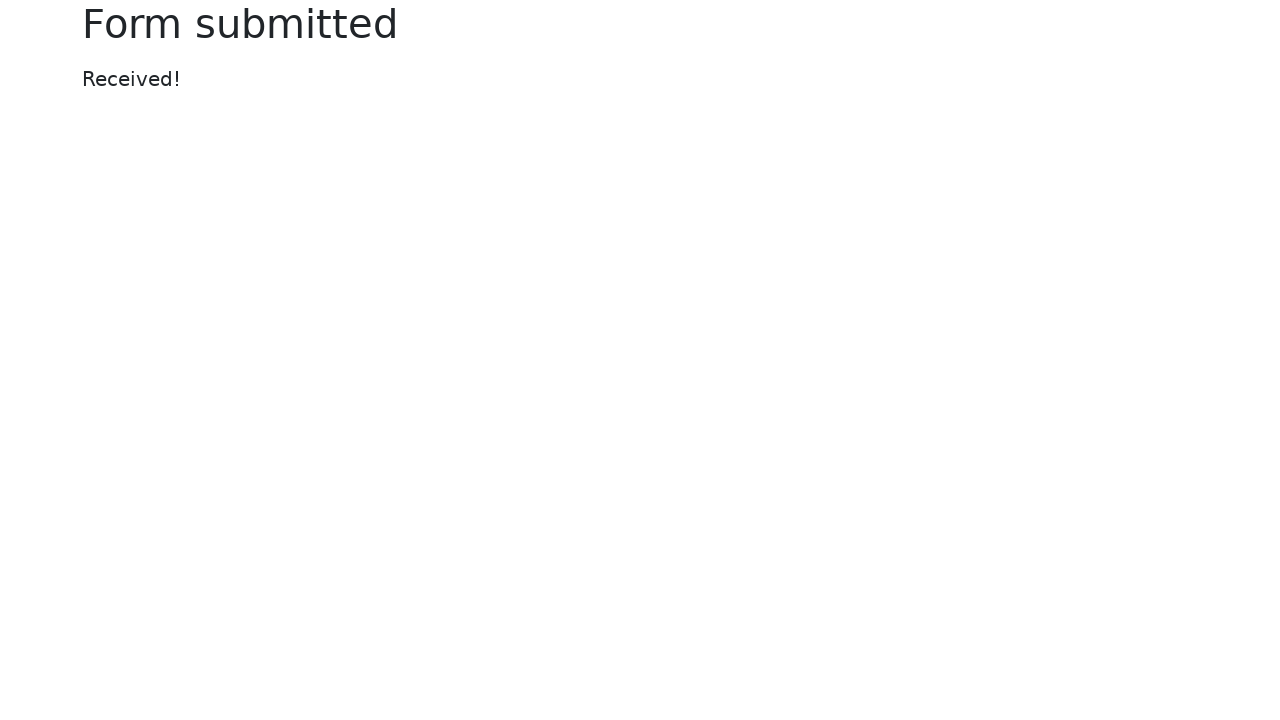

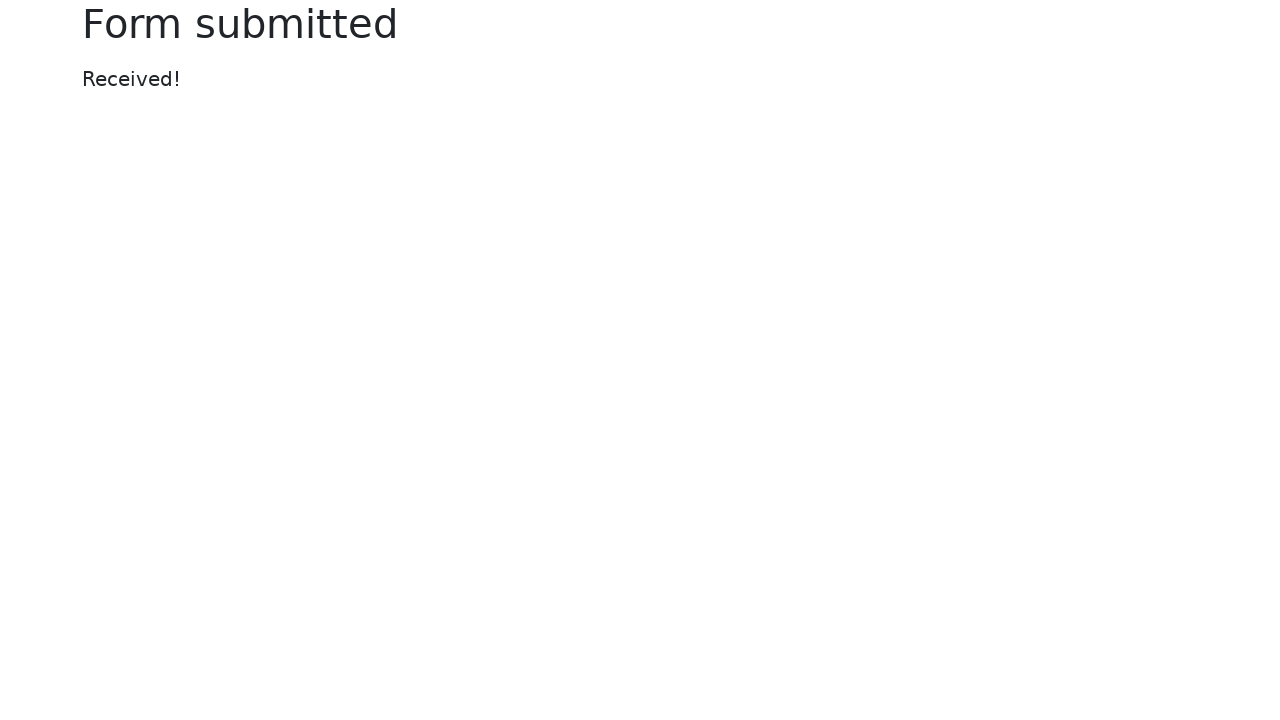